Tests browser window handling using a helper method approach, verifying window switching and page titles.

Starting URL: https://the-internet.herokuapp.com/windows

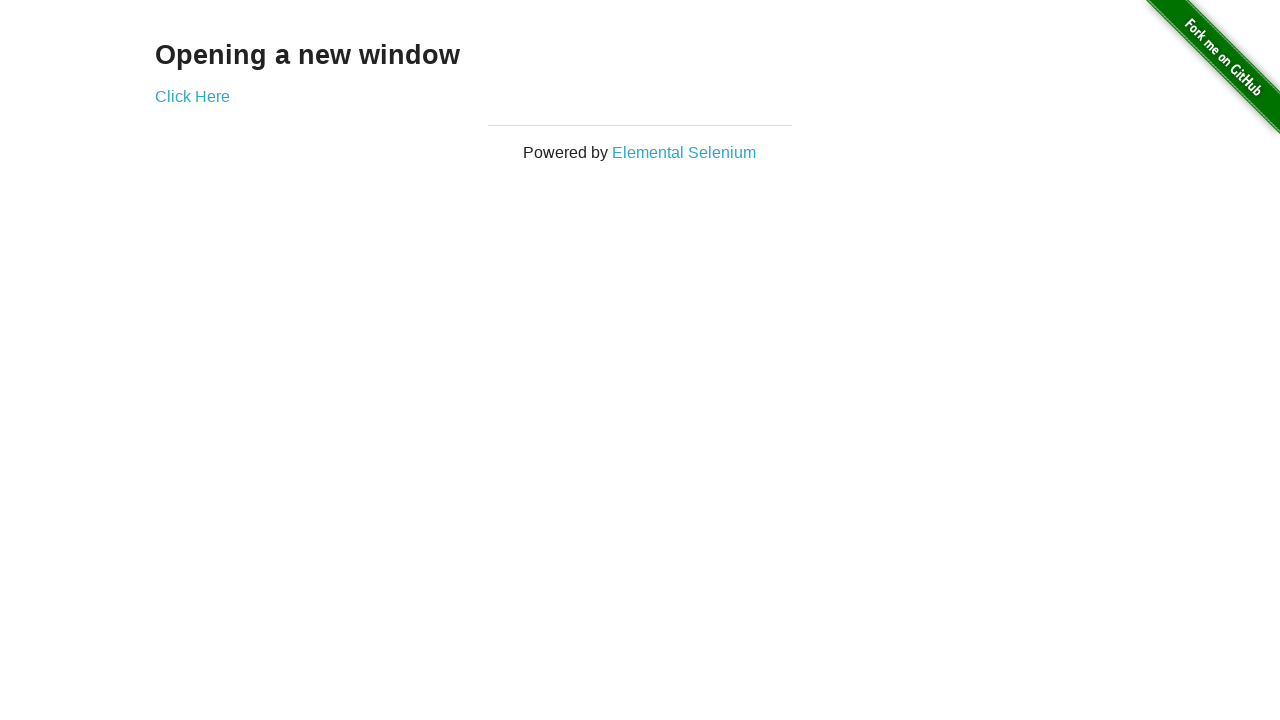

Retrieved heading text from initial page
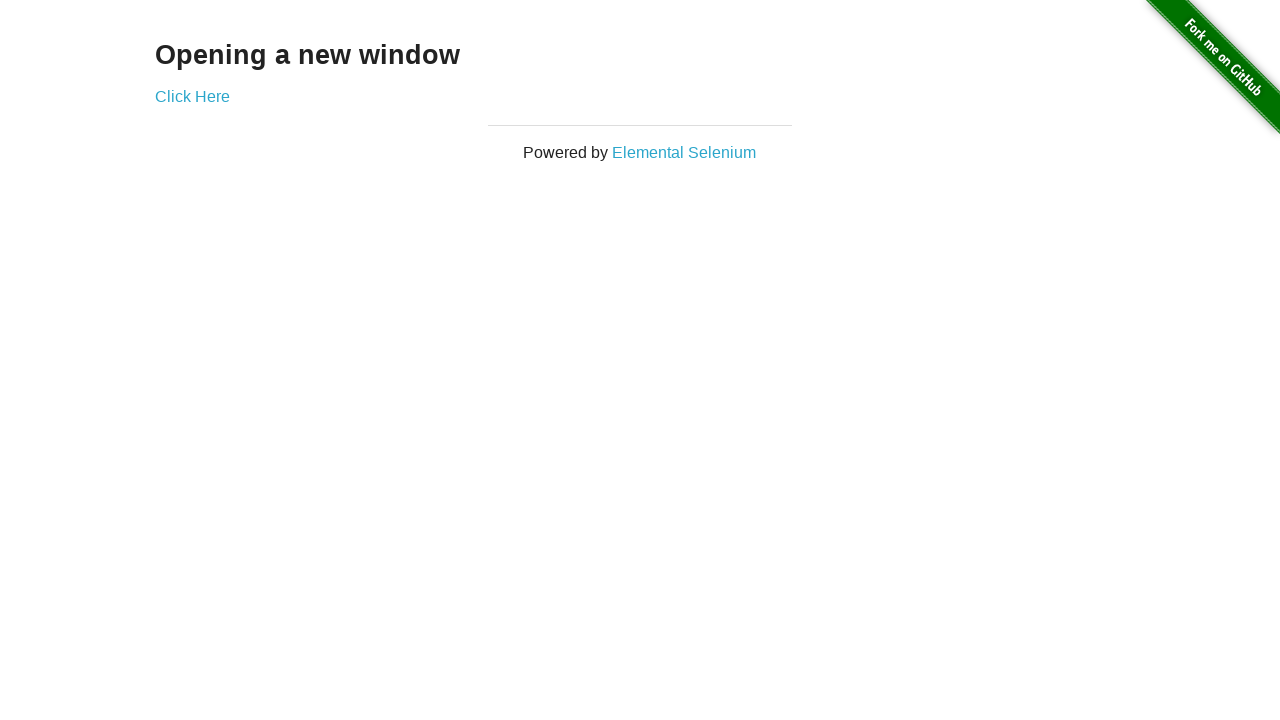

Verified heading text is 'Opening a new window'
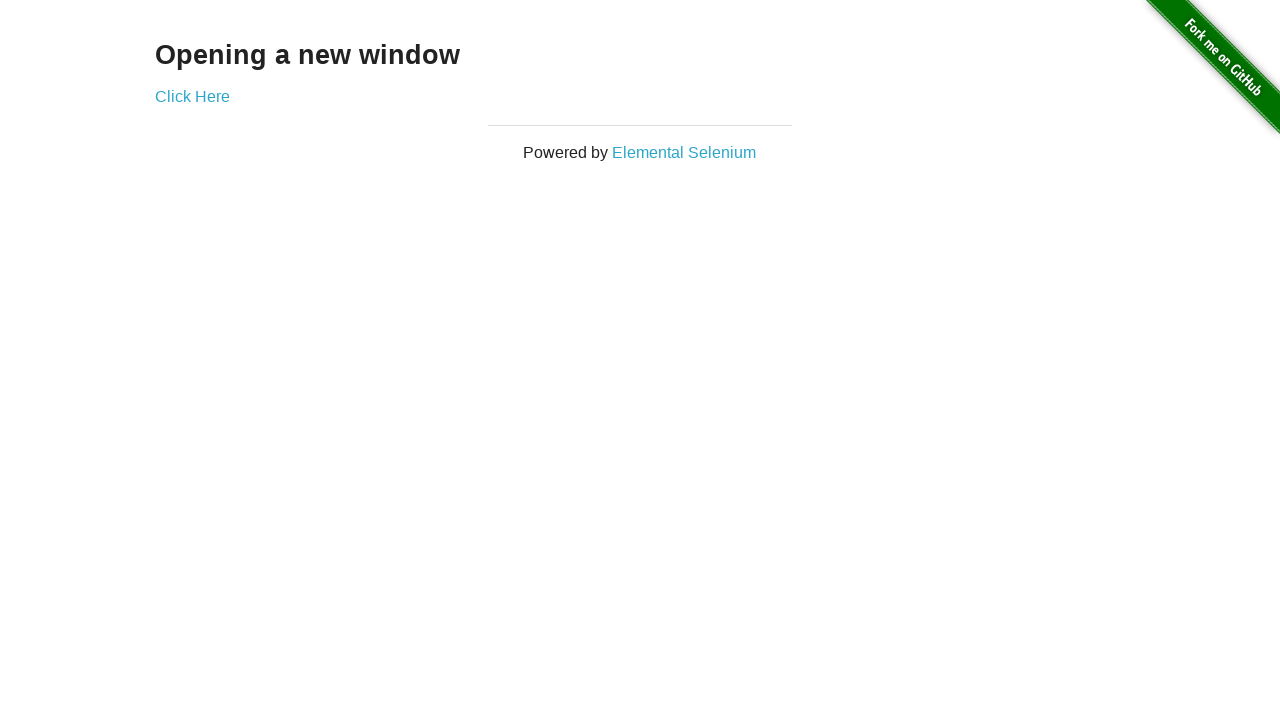

Verified initial page title is 'The Internet'
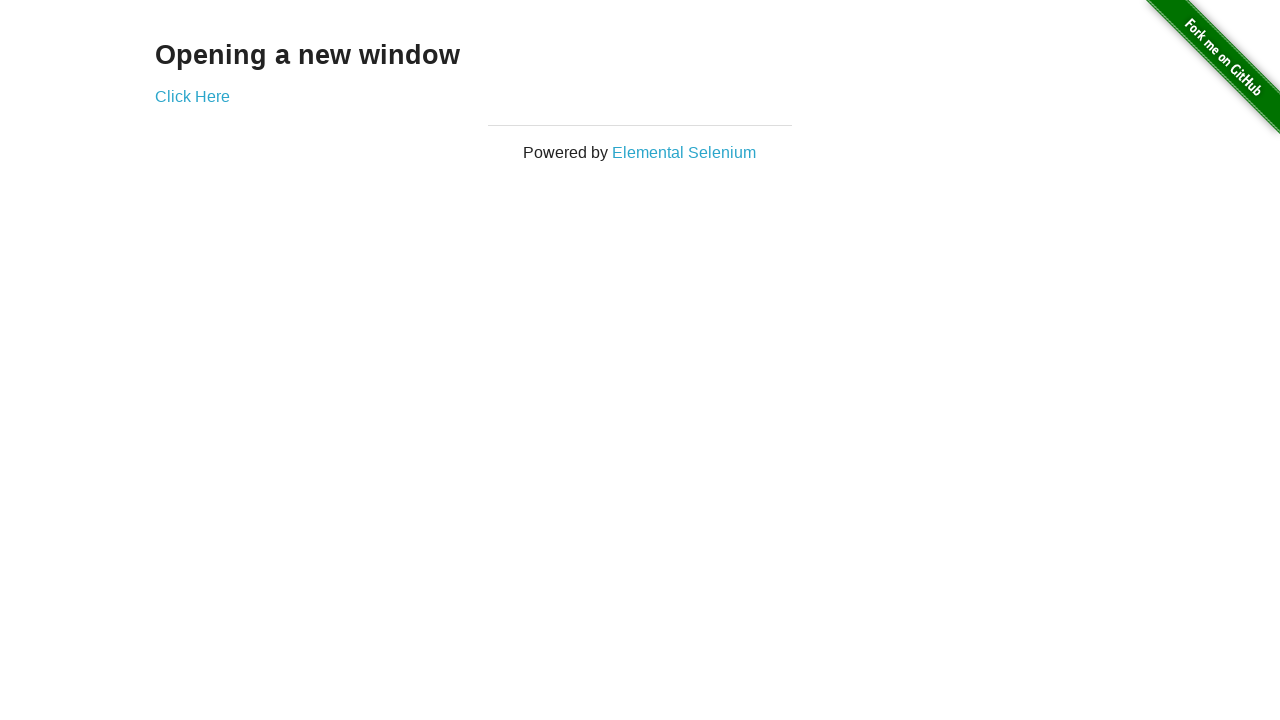

Clicked 'Click Here' button to open new window at (192, 96) on (//a)[2]
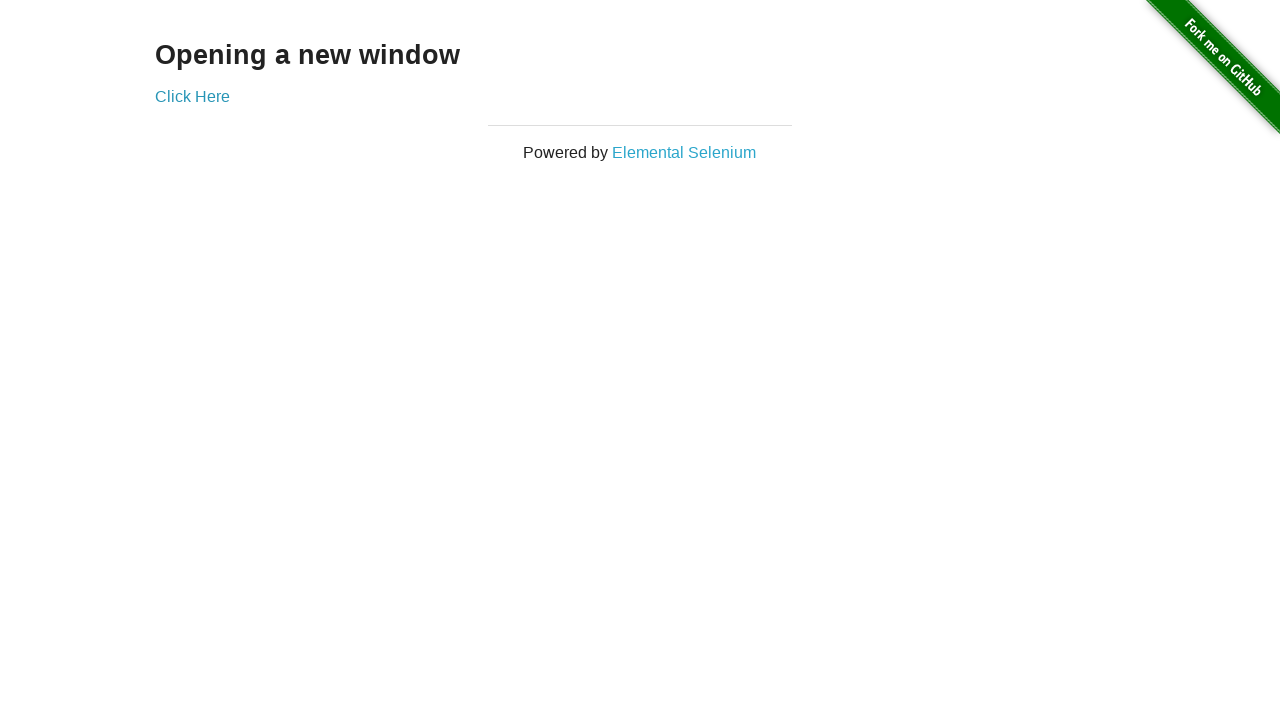

New window loaded and ready
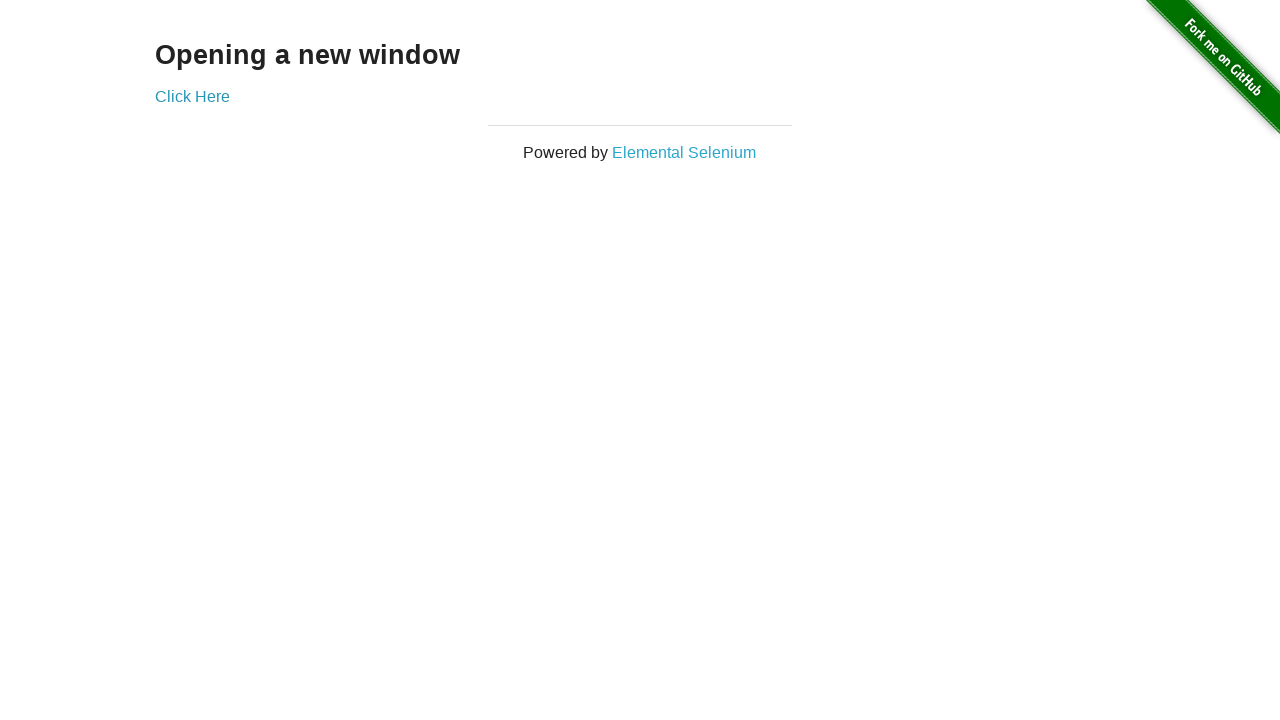

Verified new window title is 'New Window'
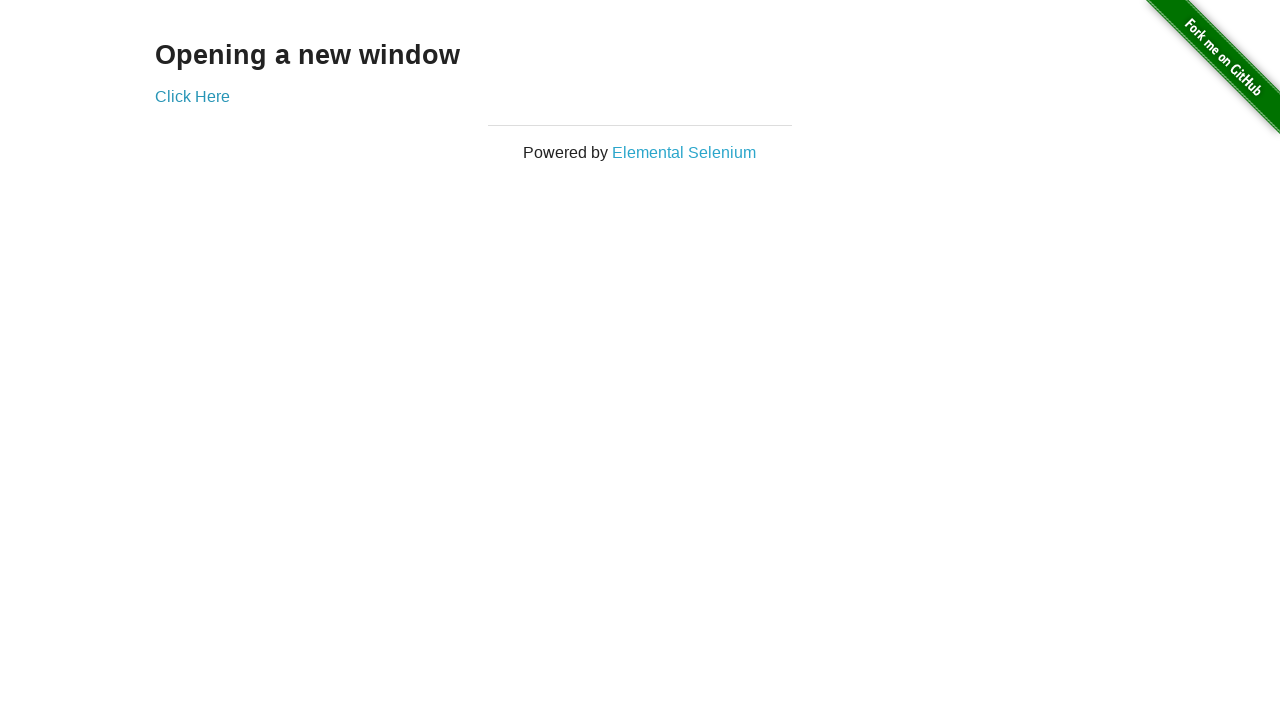

Switched back to first page
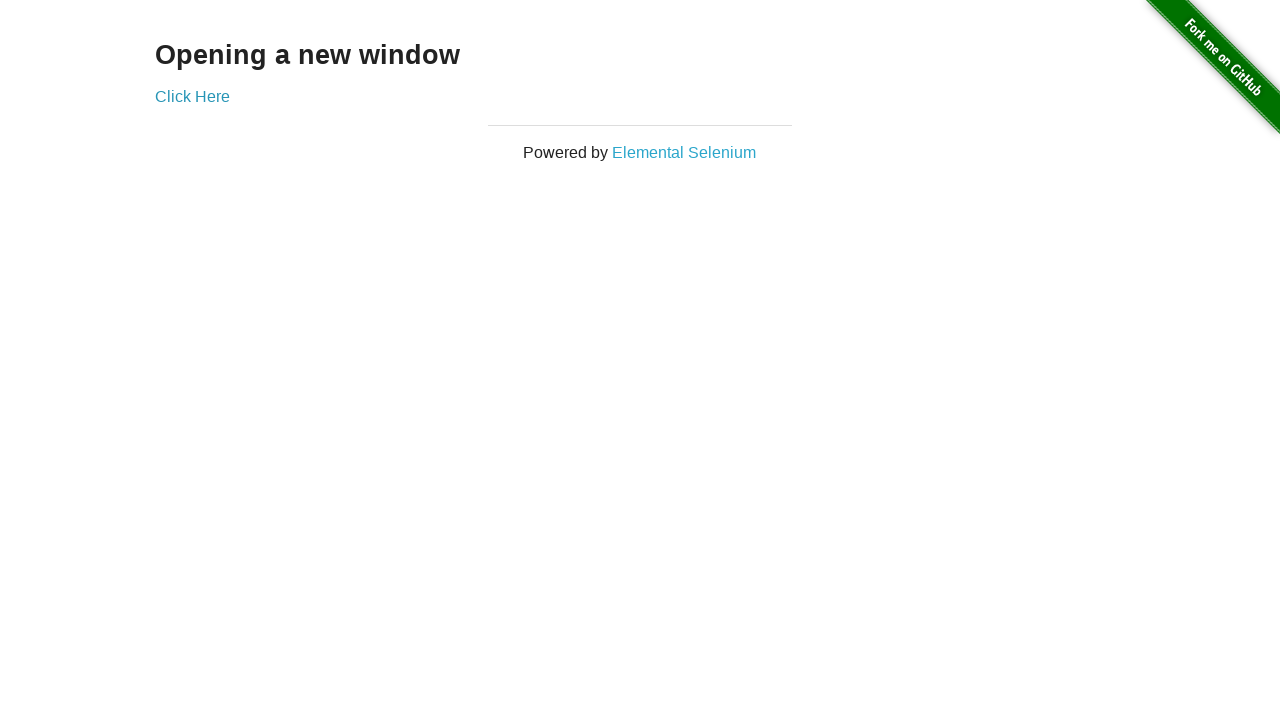

Verified first page title is still 'The Internet'
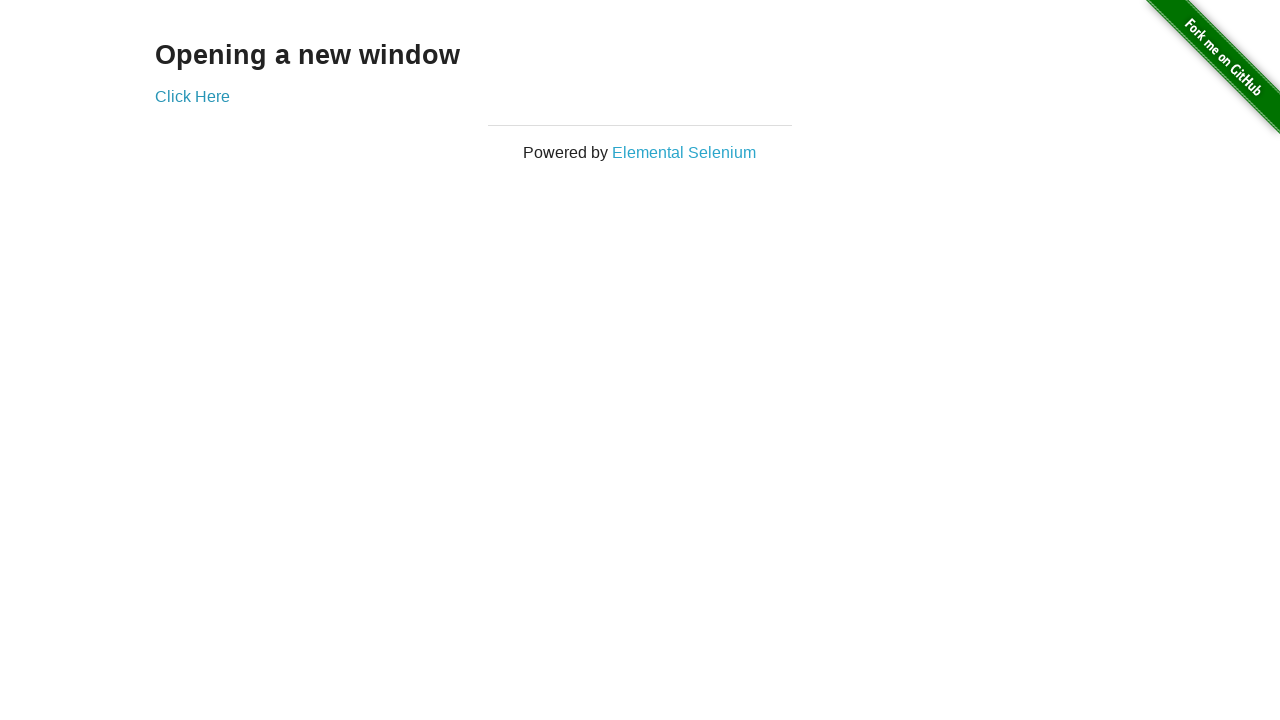

Switched to second page
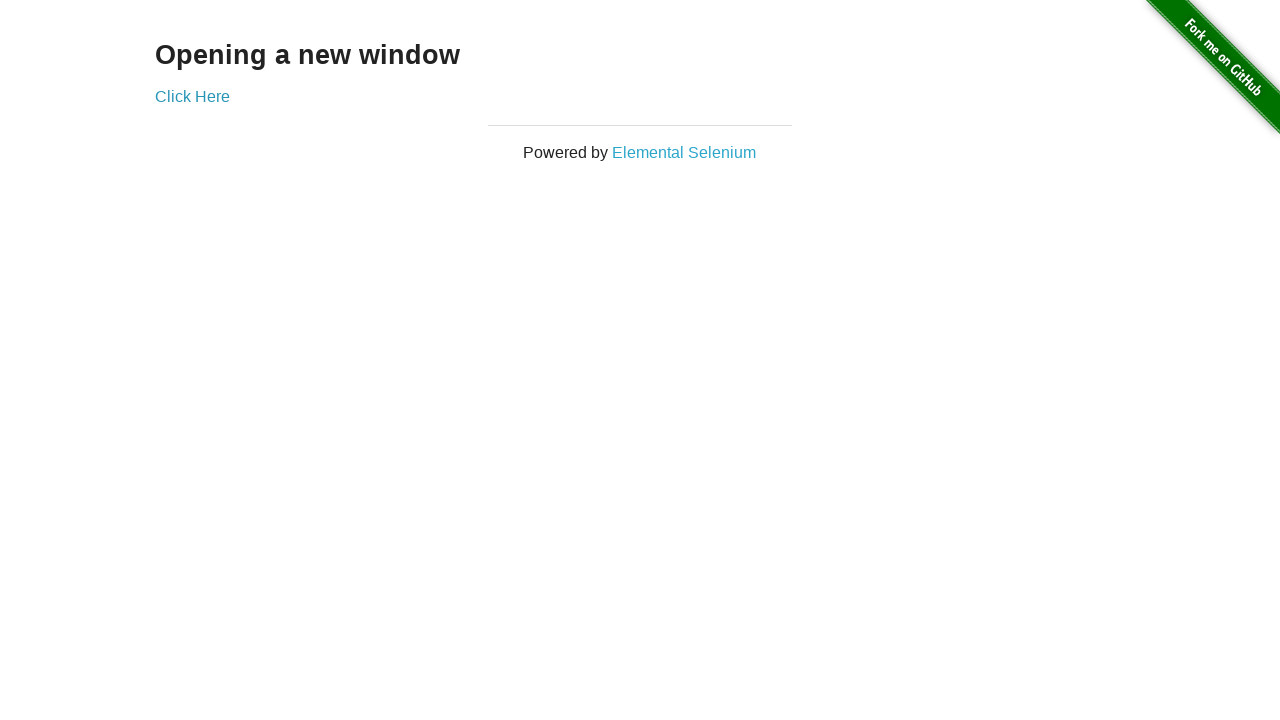

Switched back to first page again
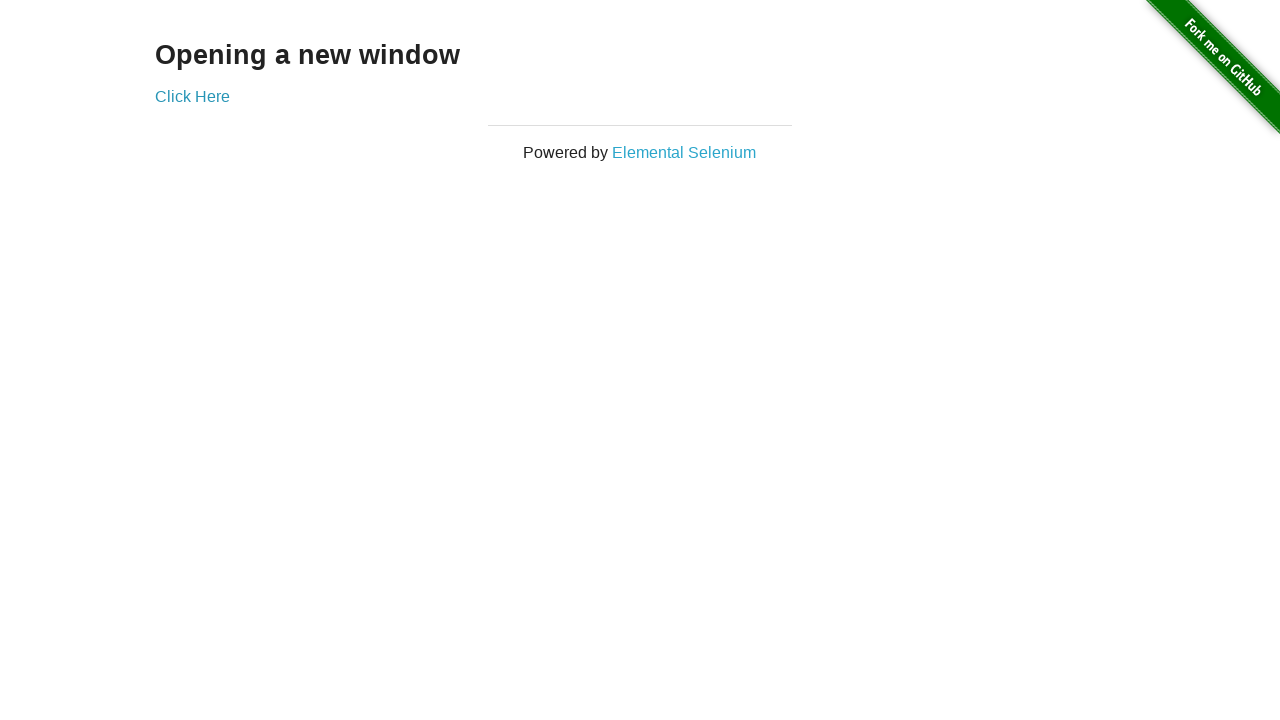

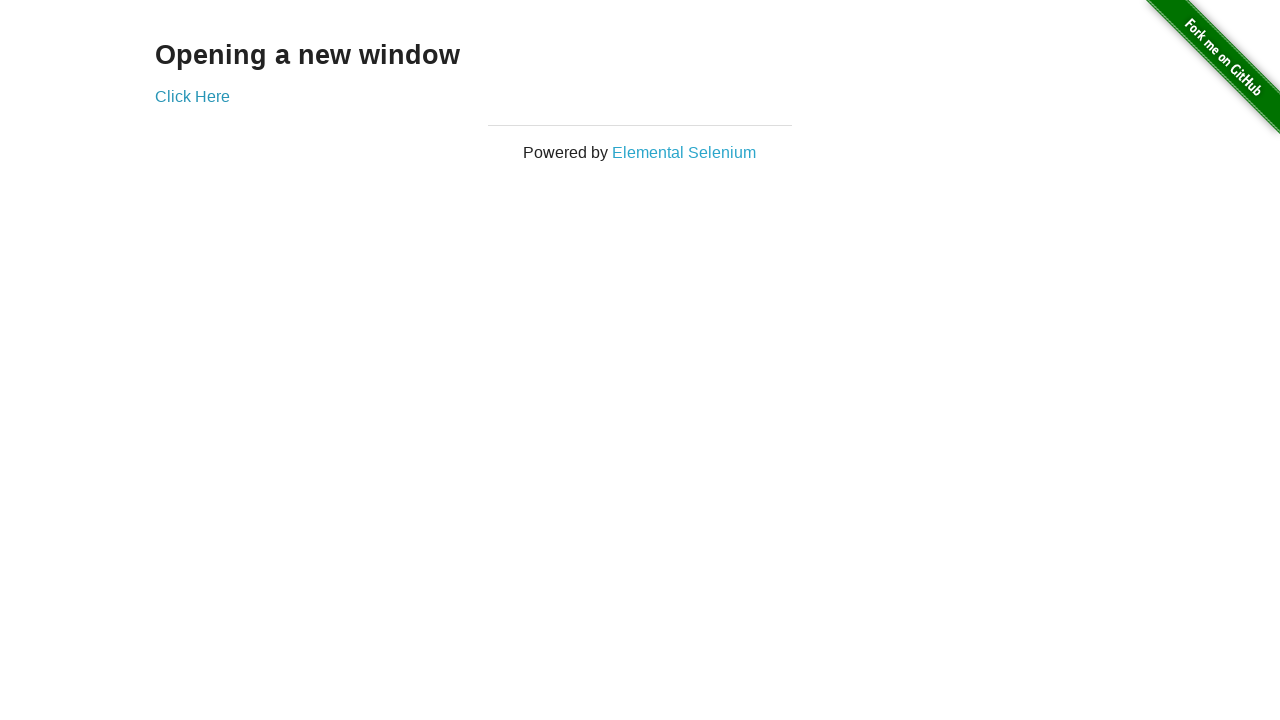